Tests alert functionality by entering a name and triggering an alert

Starting URL: https://www.letskodeit.com/practice

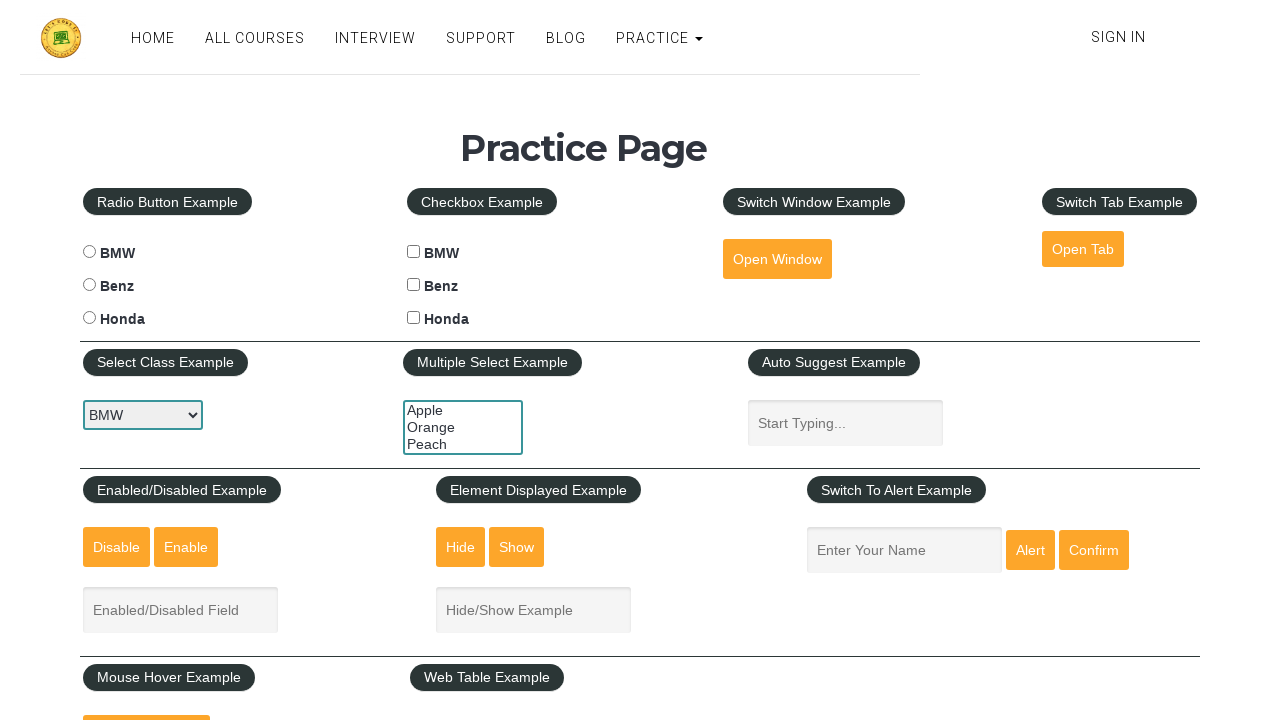

Entered 'Nono' in the name input field on #name
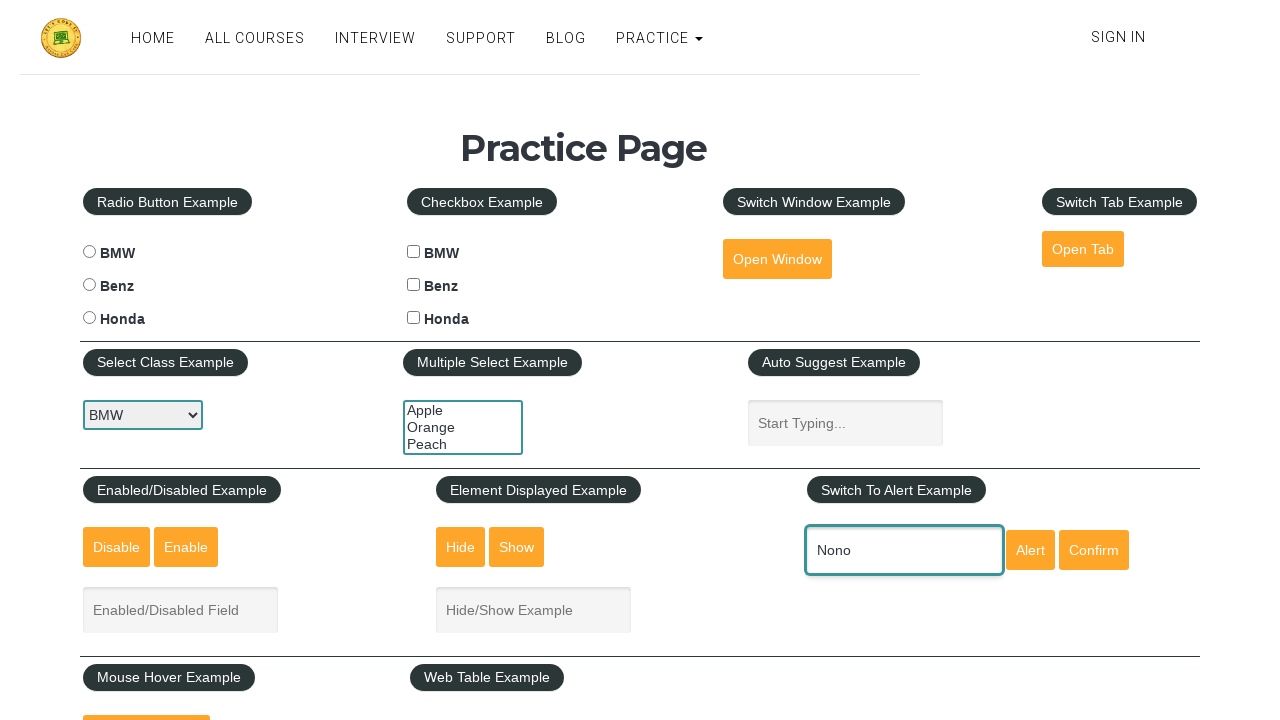

Clicked alert button to trigger alert with entered name at (1030, 550) on #alertbtn
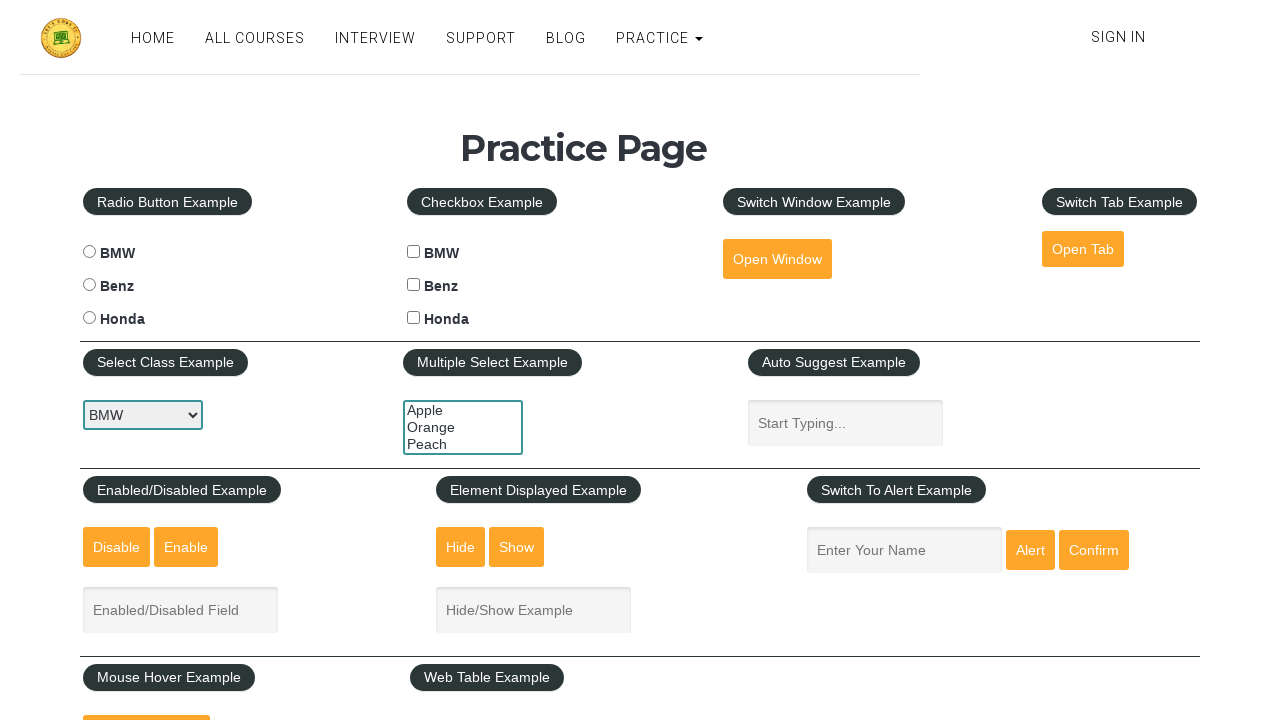

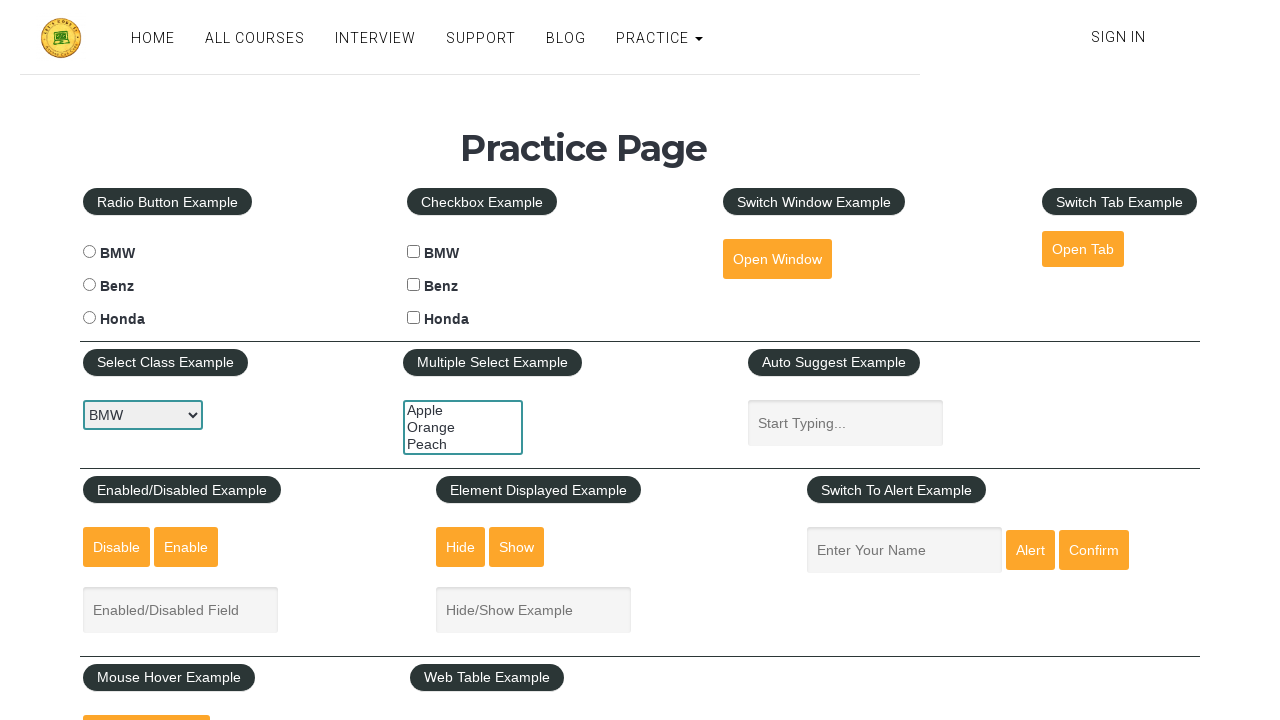